Tests selecting an option from a dropdown menu and verifies the selection

Starting URL: http://the-internet.herokuapp.com/dropdown

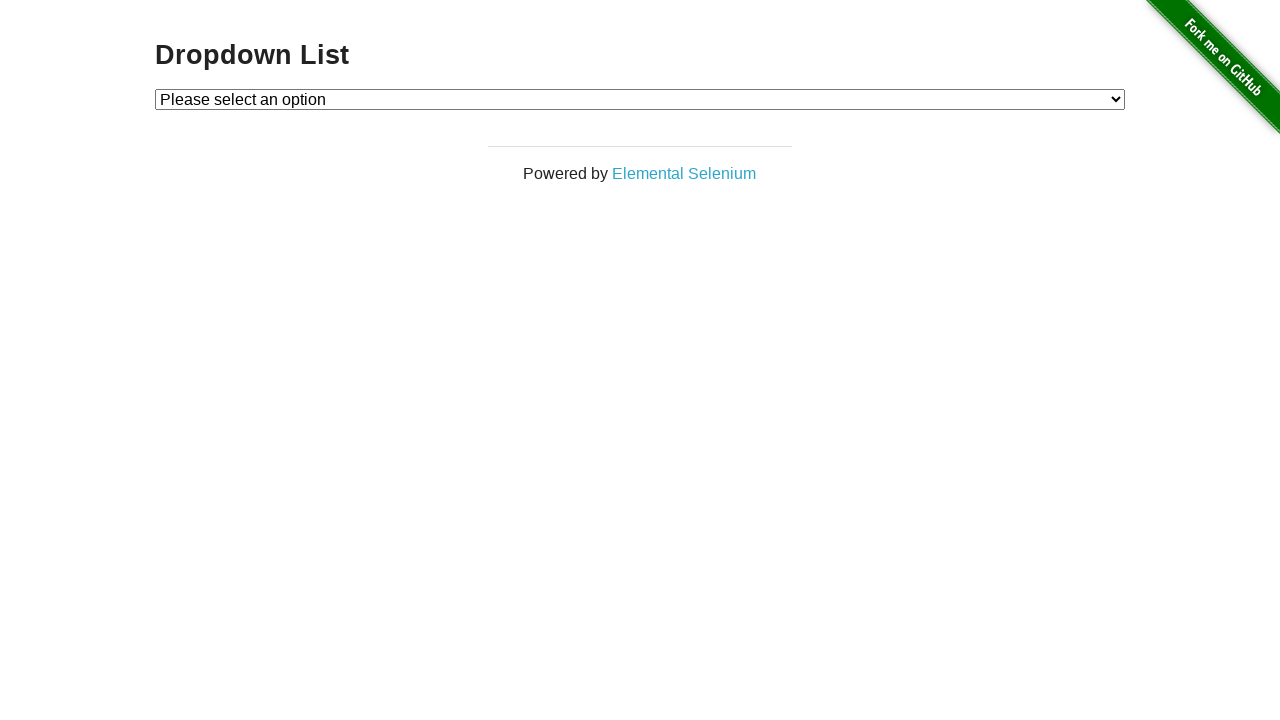

Selected 'Option 1' from the dropdown menu on #dropdown
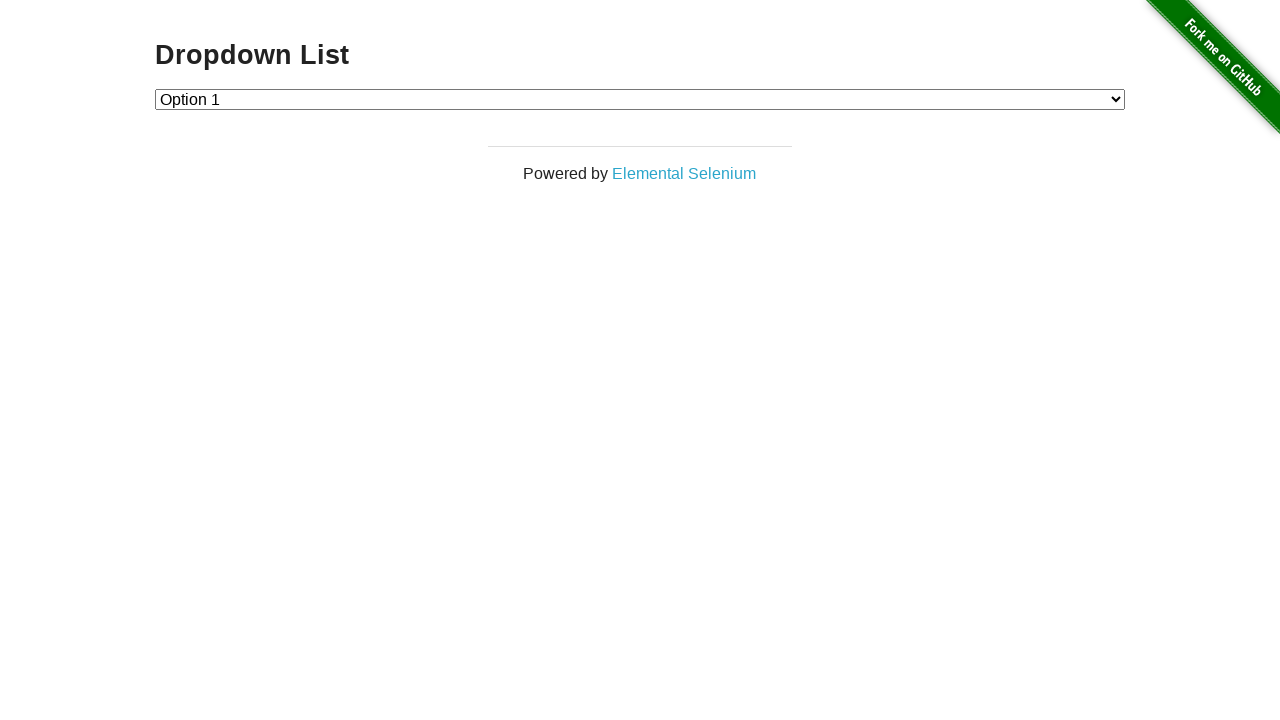

Retrieved the selected dropdown value
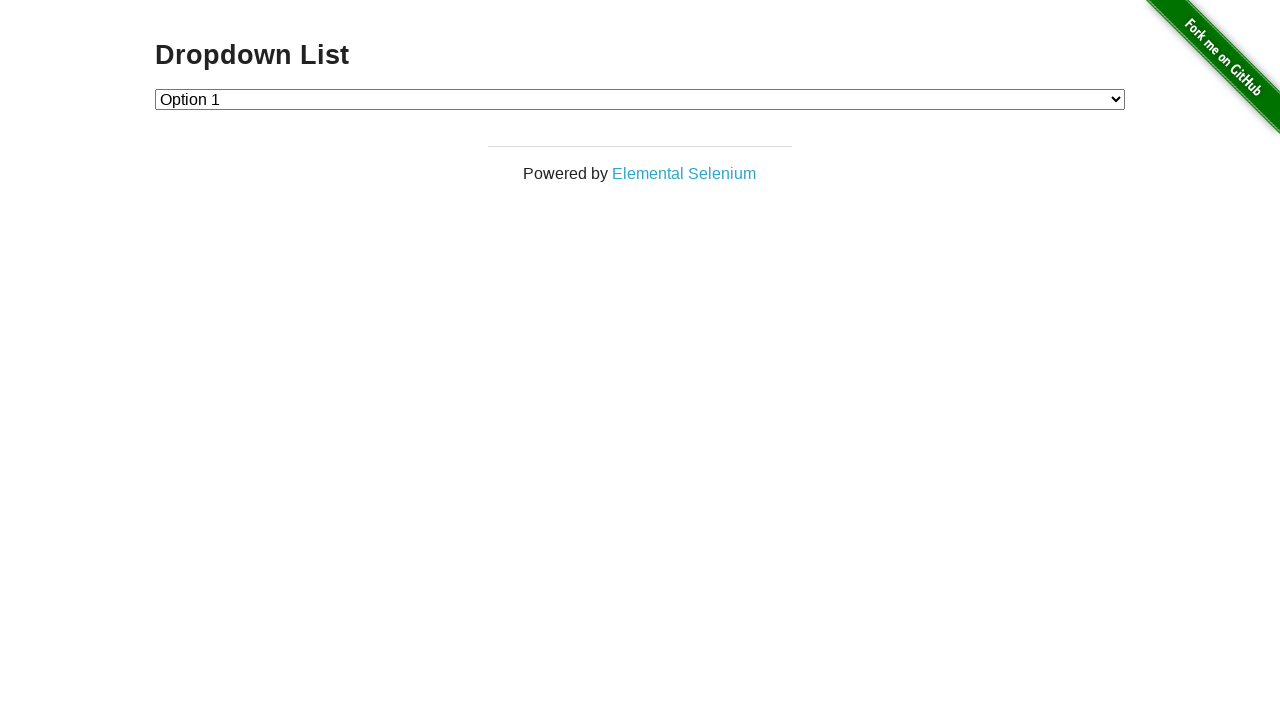

Verified that 'Option 1' (value '1') is selected
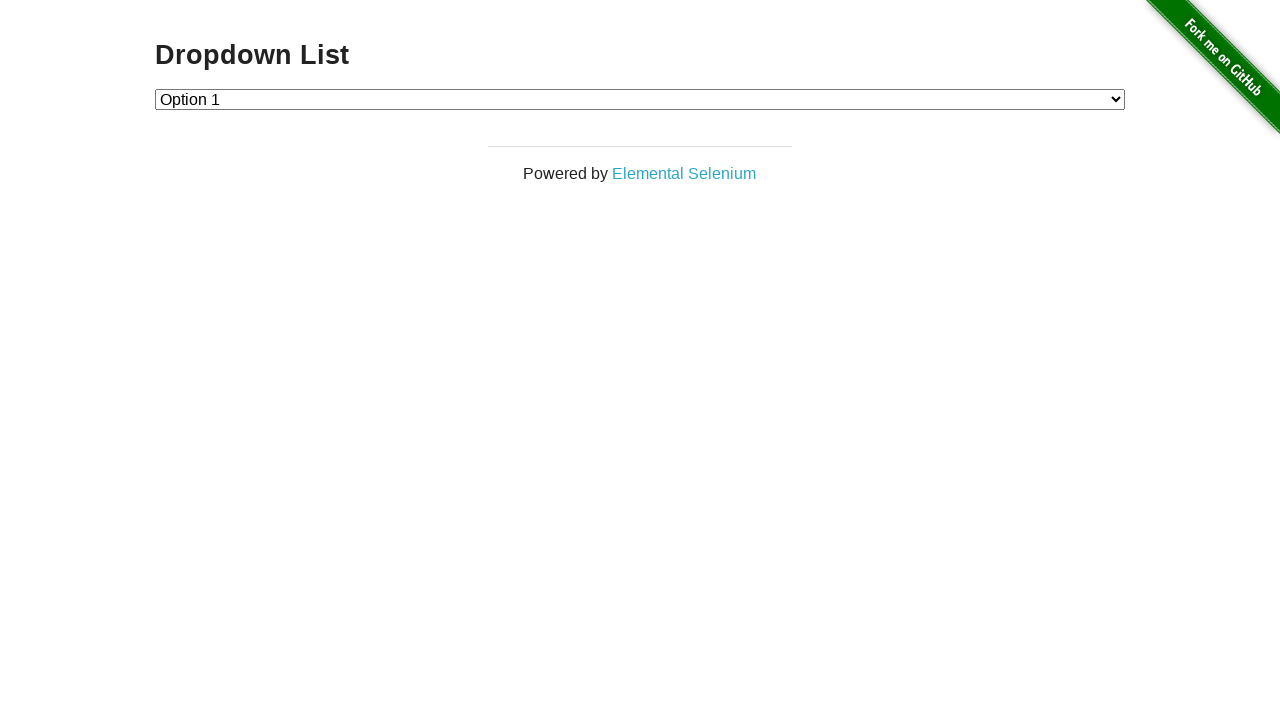

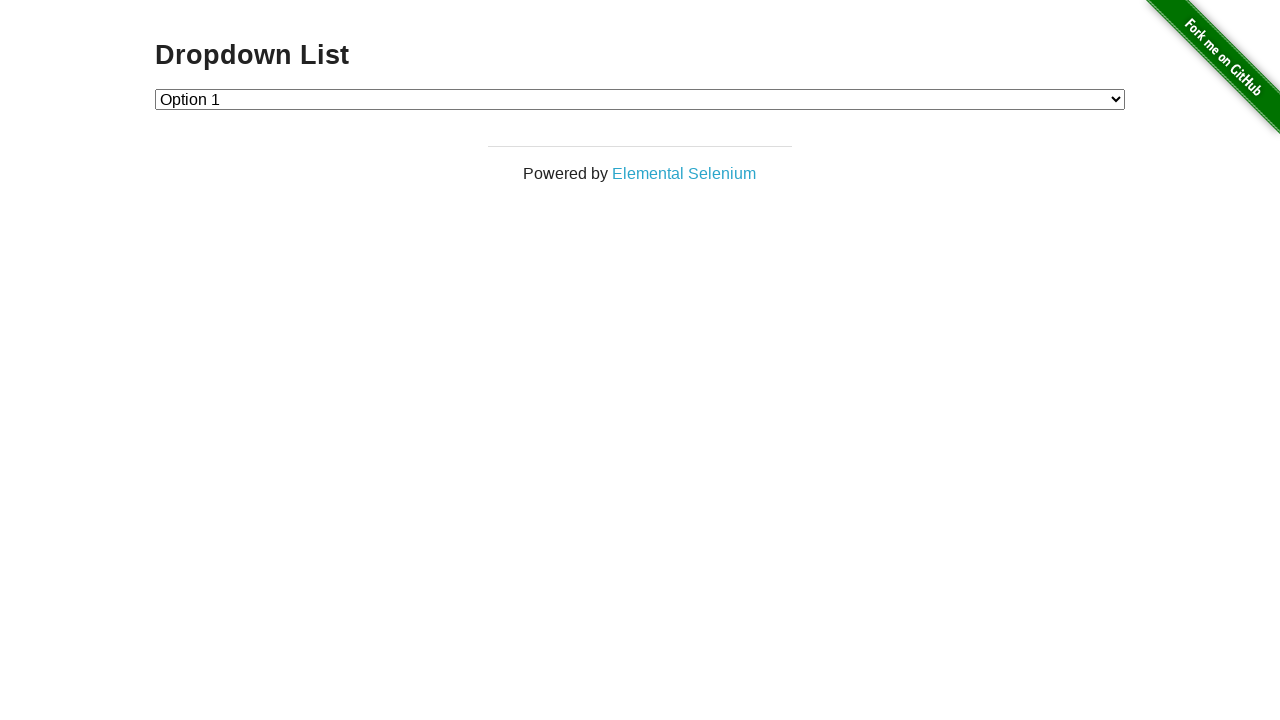